Tests input field functionality by entering a numeric value and using arrow keys to increment/decrement the value

Starting URL: http://the-internet.herokuapp.com/inputs

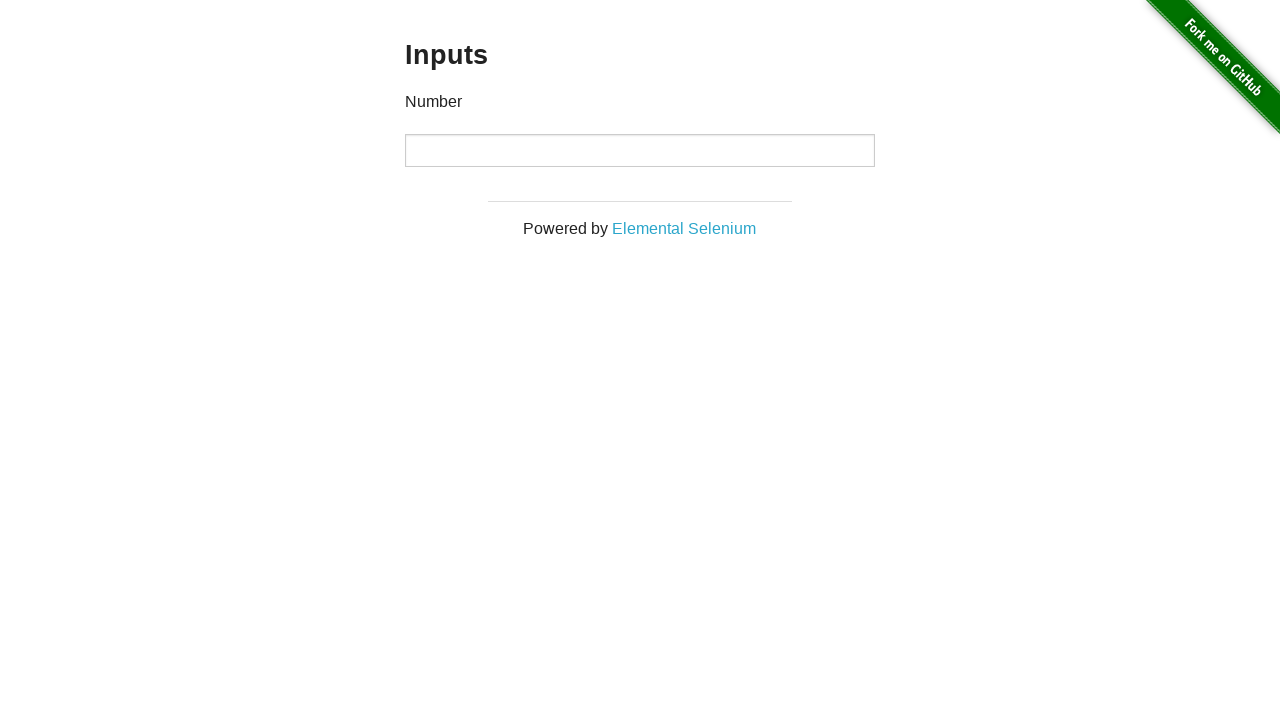

Clicked on the input field at (640, 150) on input
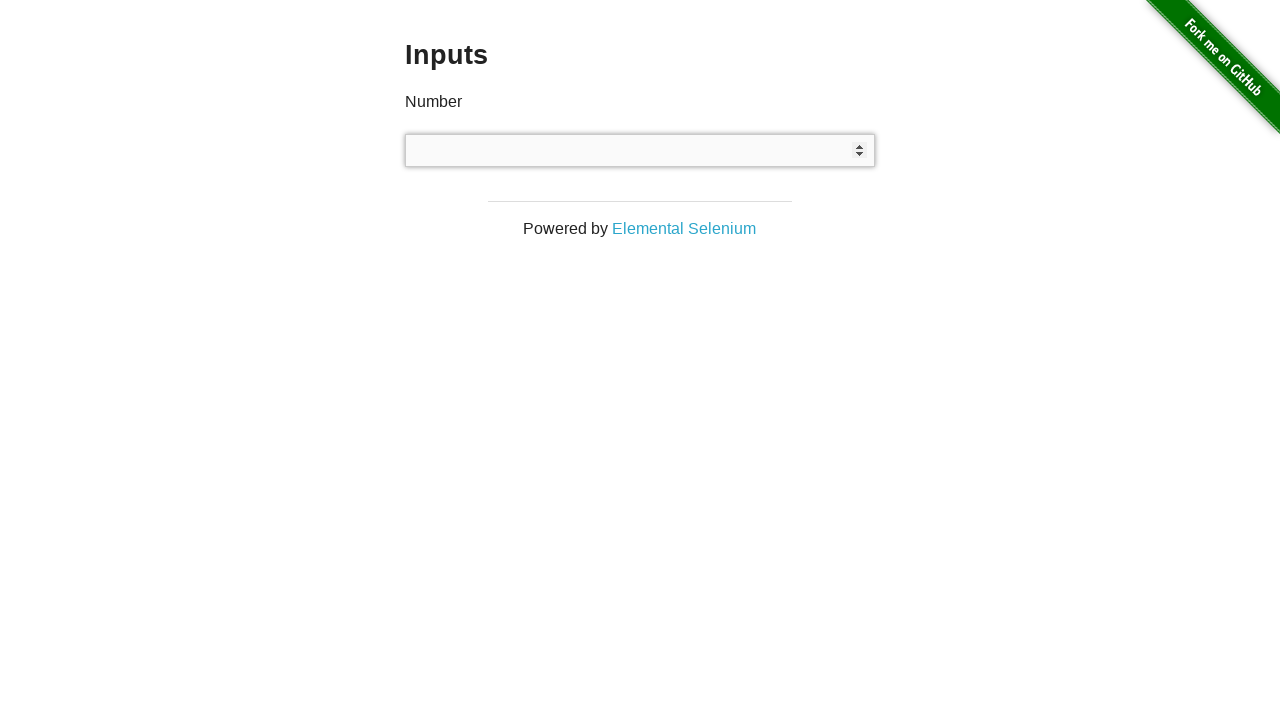

Entered numeric value '1124565' into input field on input
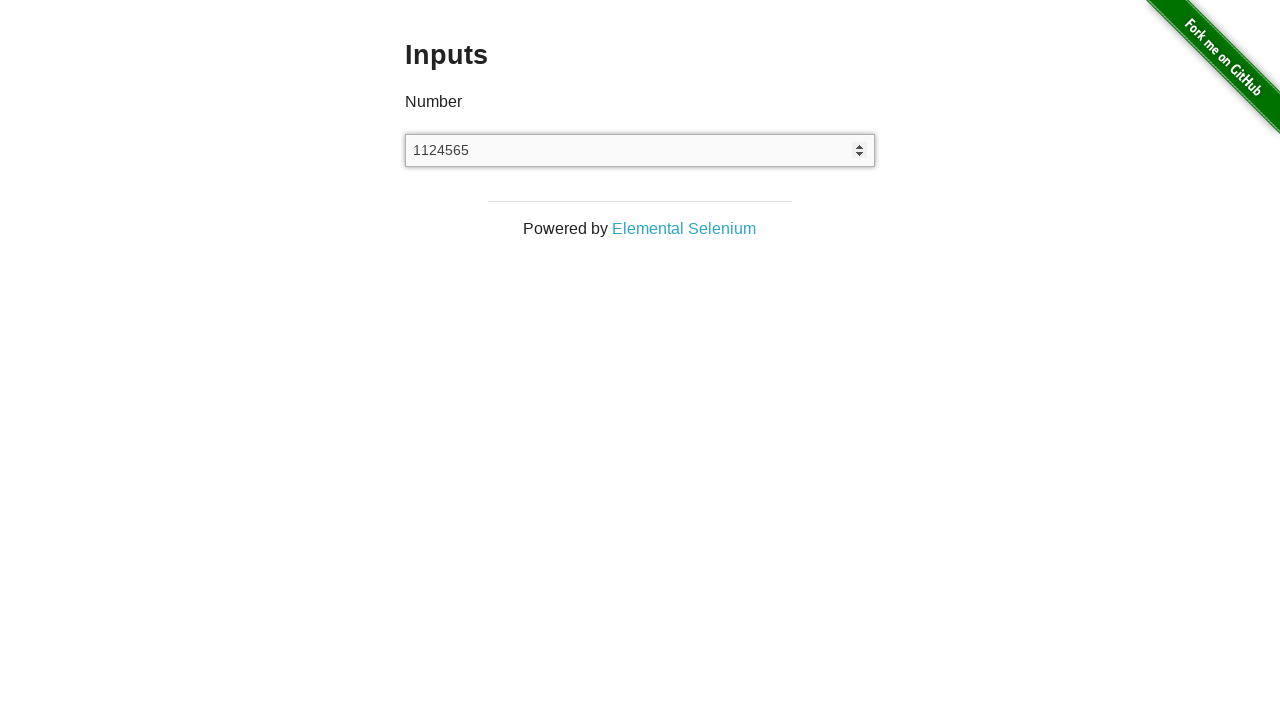

Pressed ArrowUp key to increment the value on input
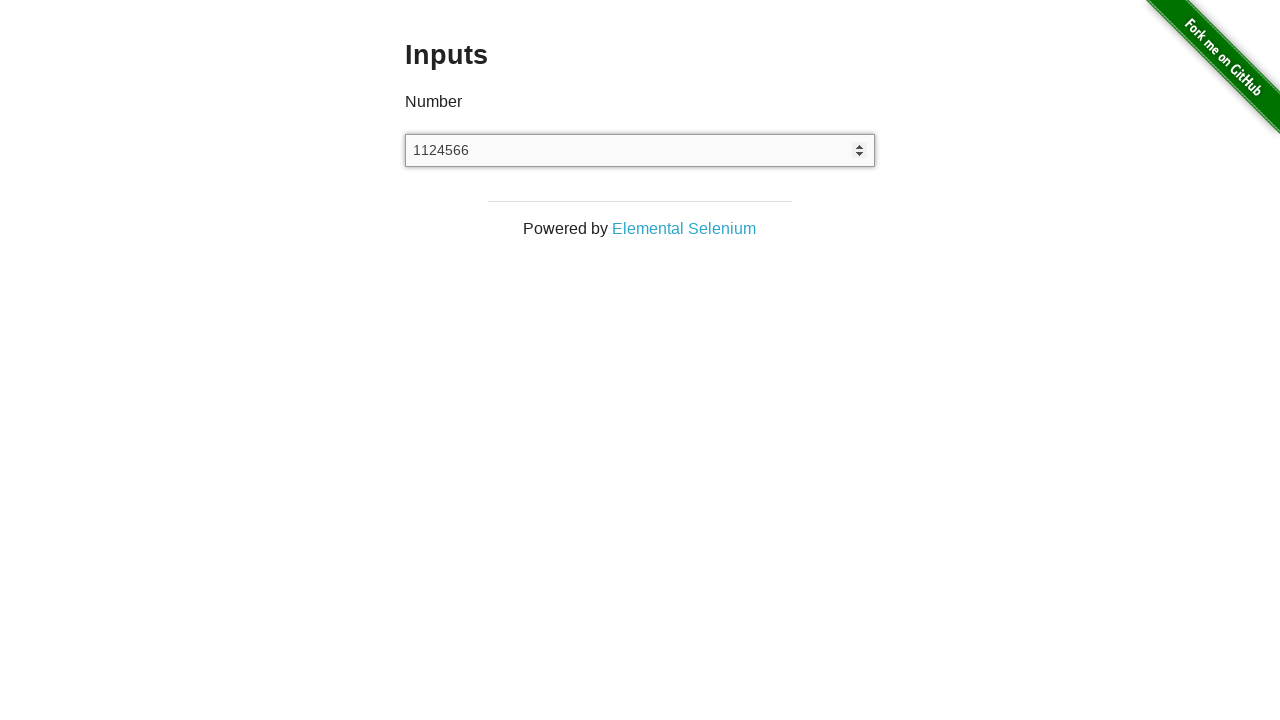

Pressed ArrowDown key to decrement the value on input
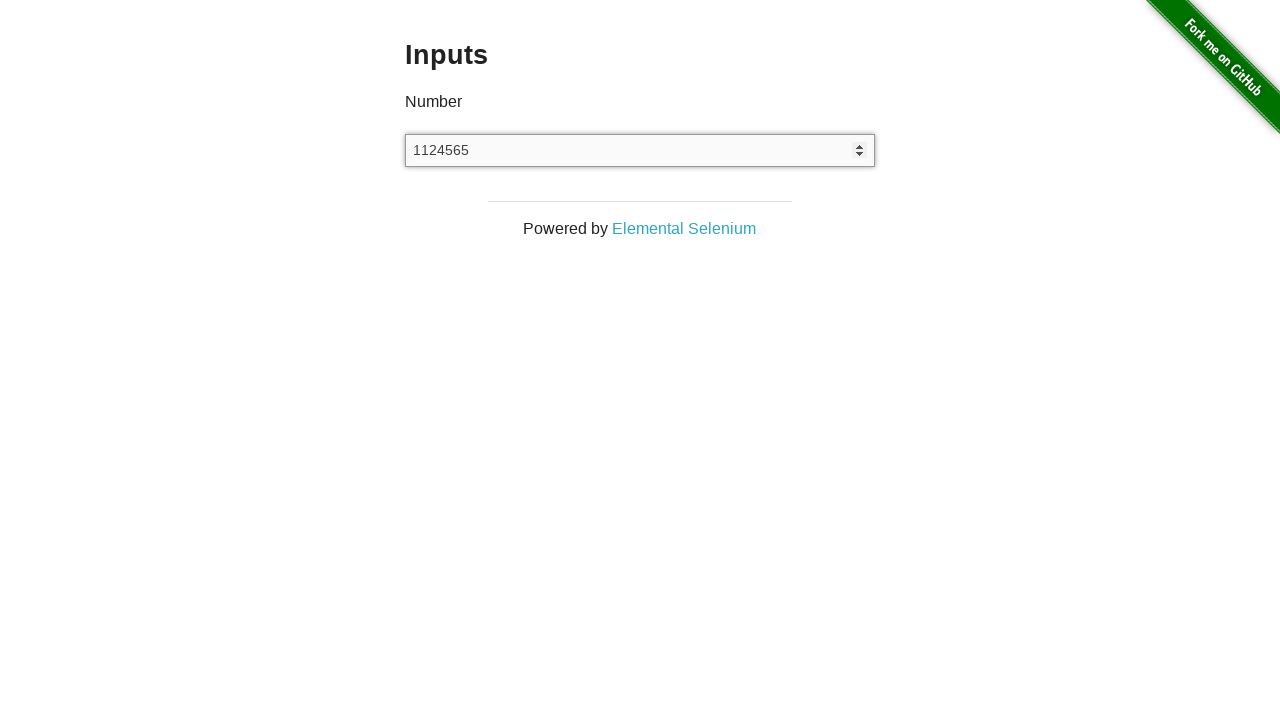

Clicked on the input field again at (640, 150) on input
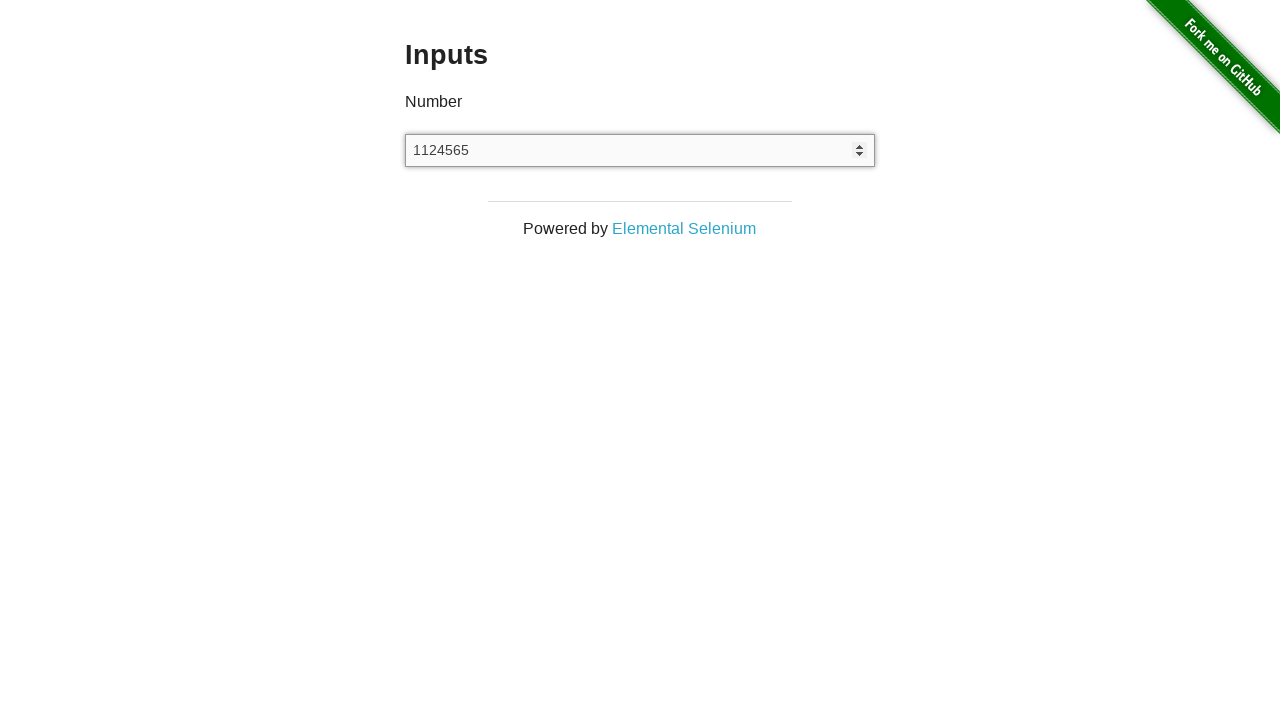

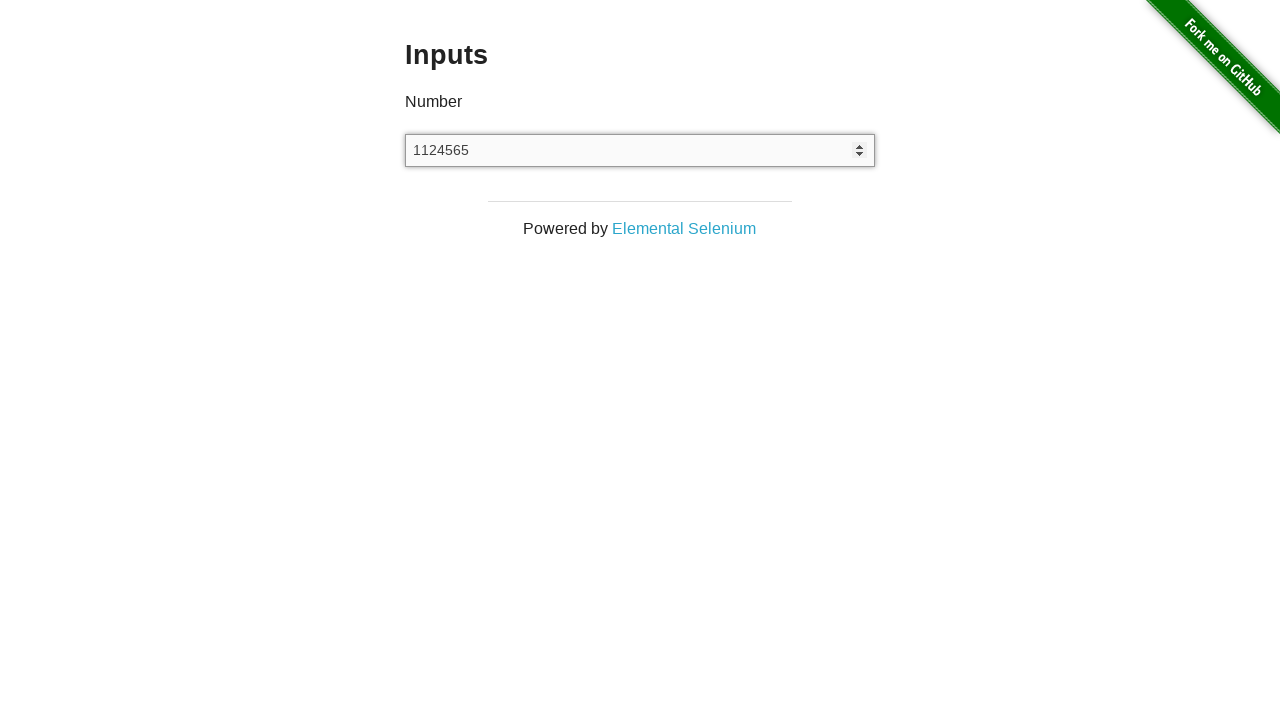